Tests a web form by entering text into a text box and clicking the submit button, then verifying the success message is displayed

Starting URL: https://www.selenium.dev/selenium/web/web-form.html

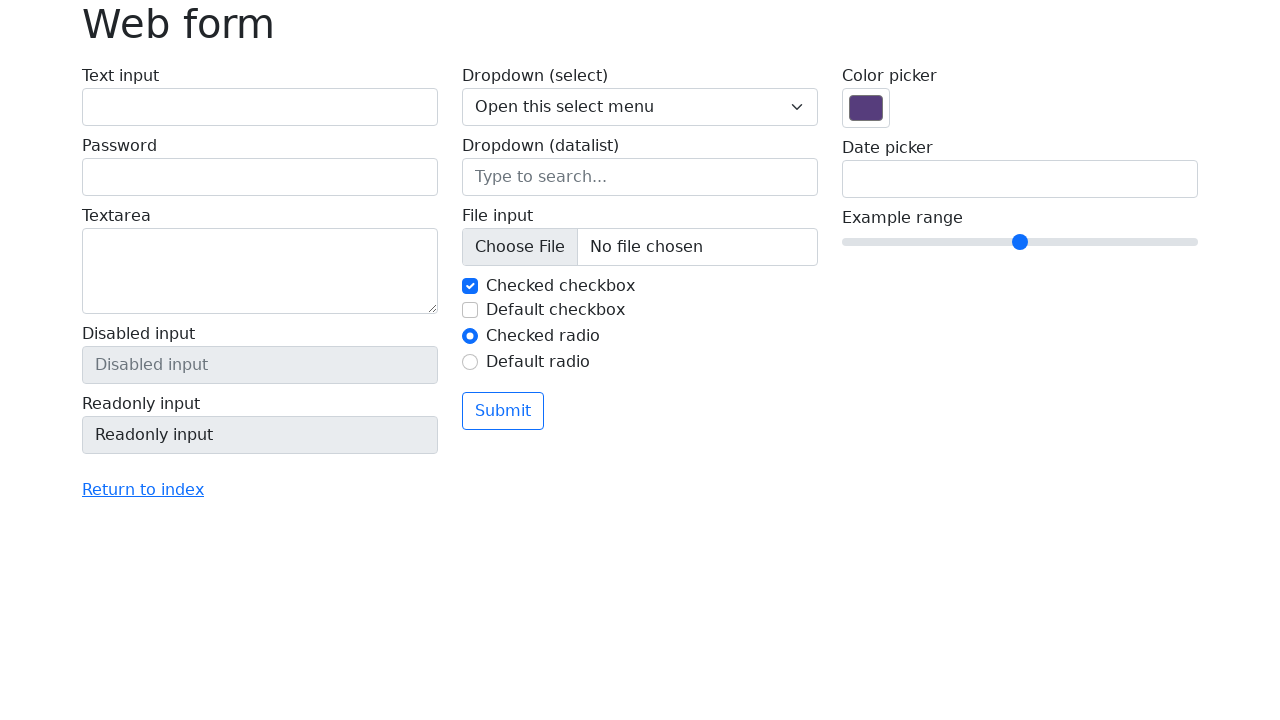

Verified page title is 'Web form'
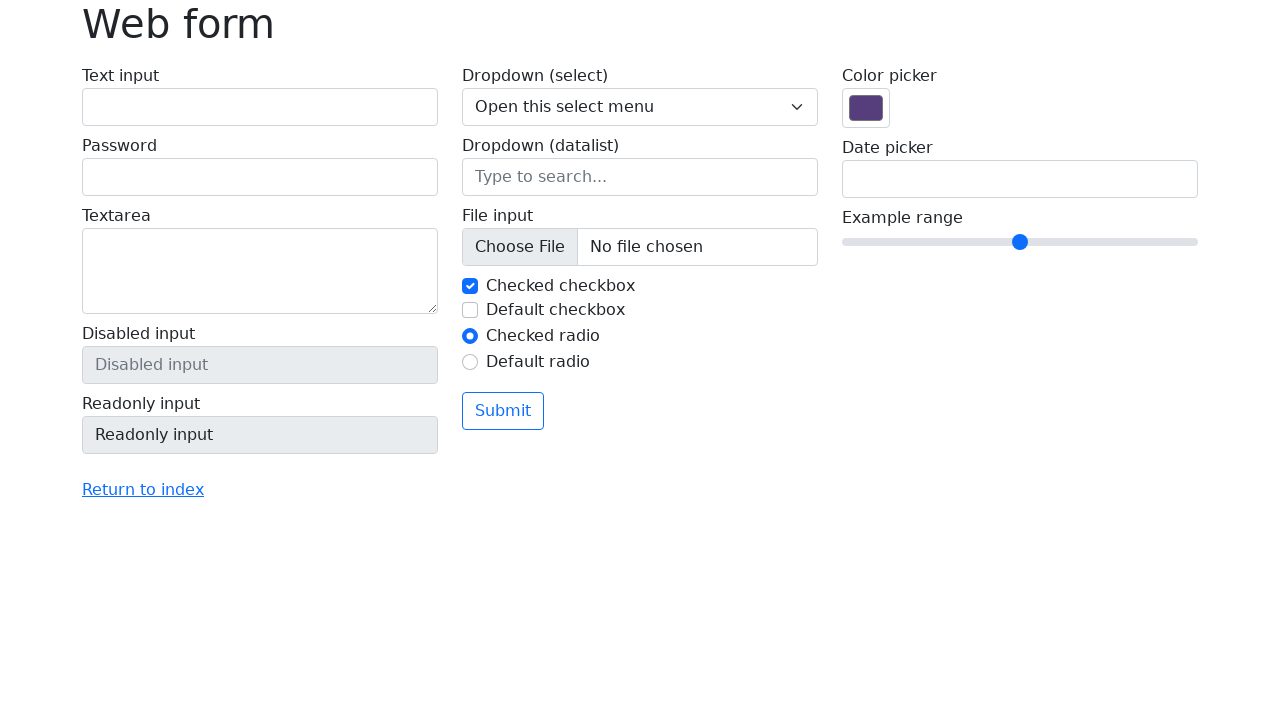

Entered 'Selenium' into the text box on input[name='my-text']
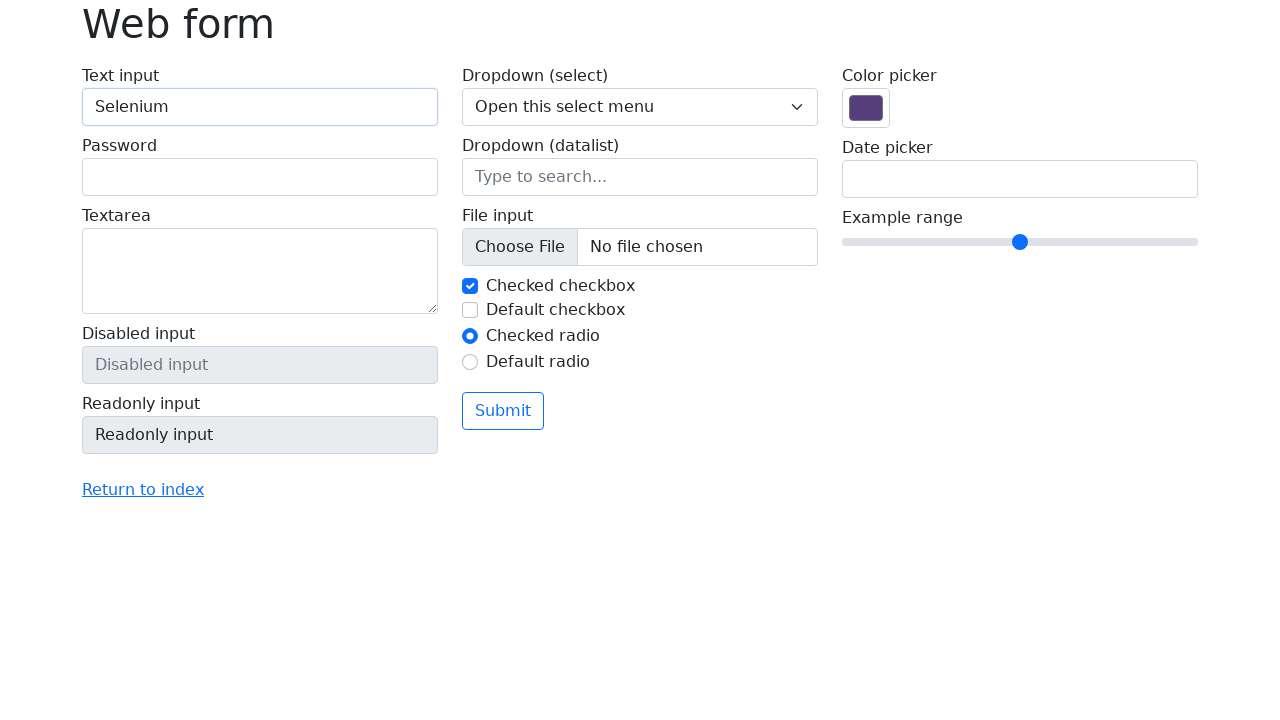

Clicked the submit button at (503, 411) on button
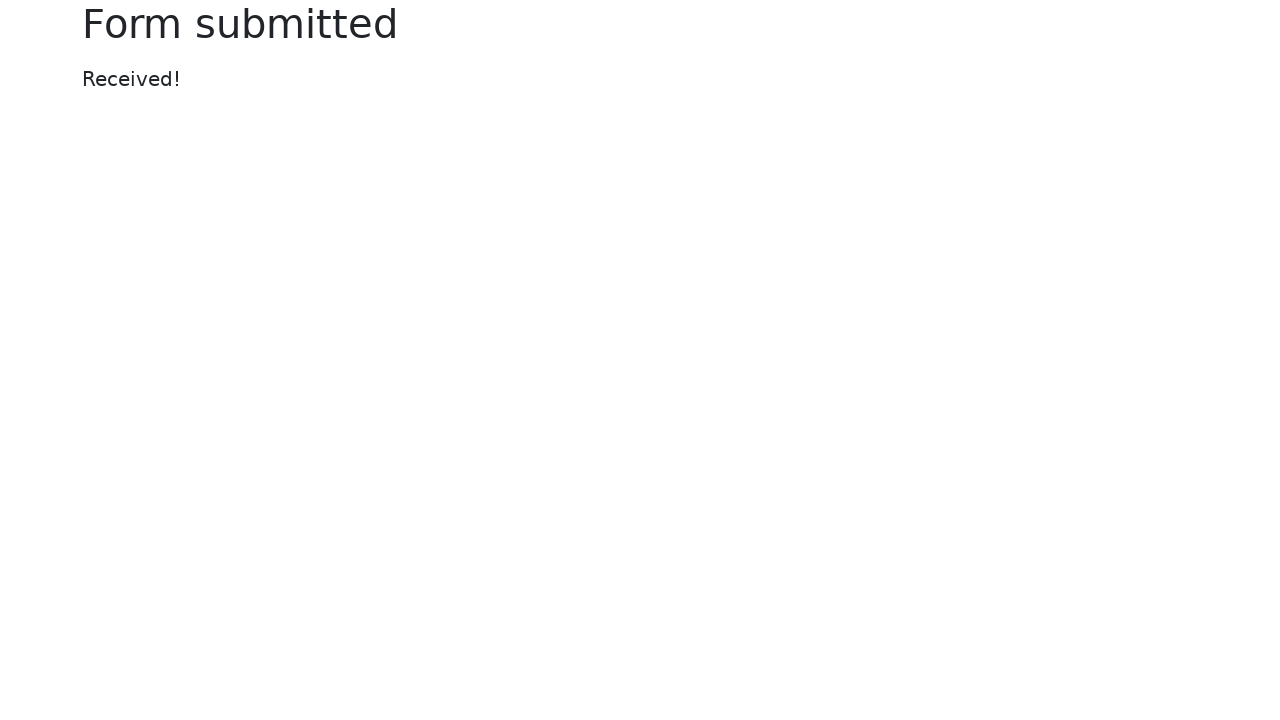

Success message element loaded
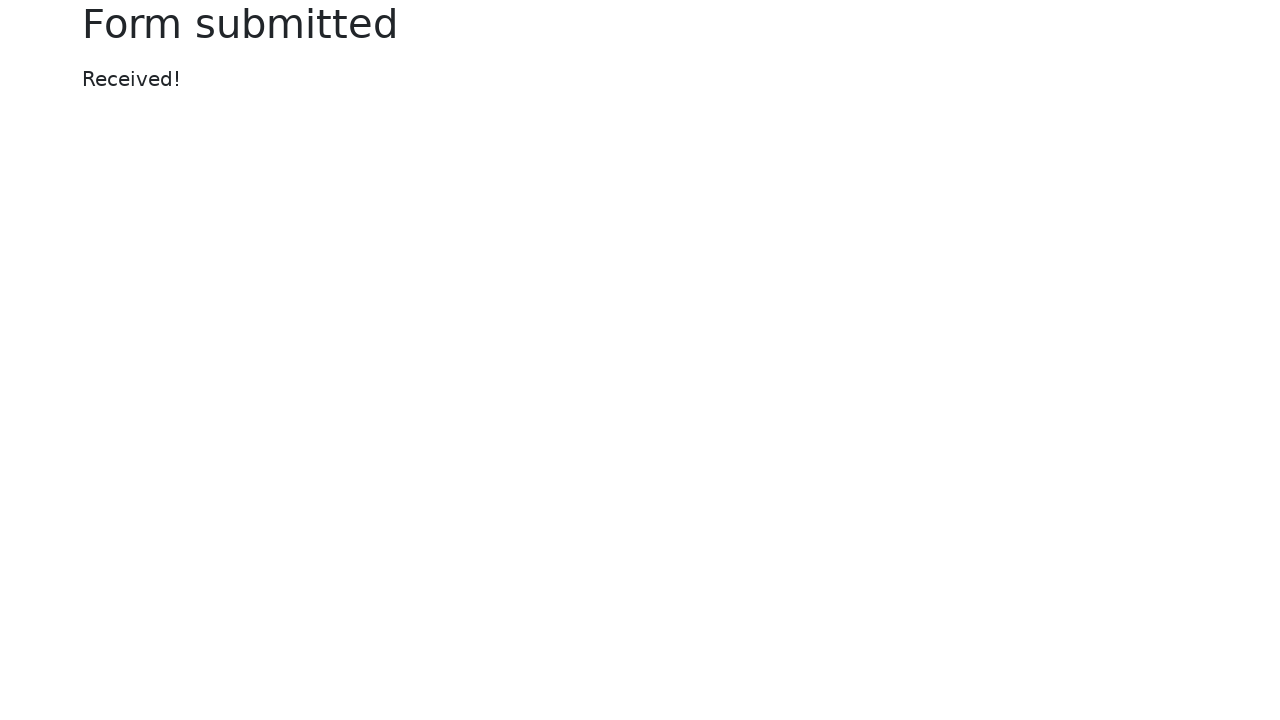

Verified success message displays 'Received!'
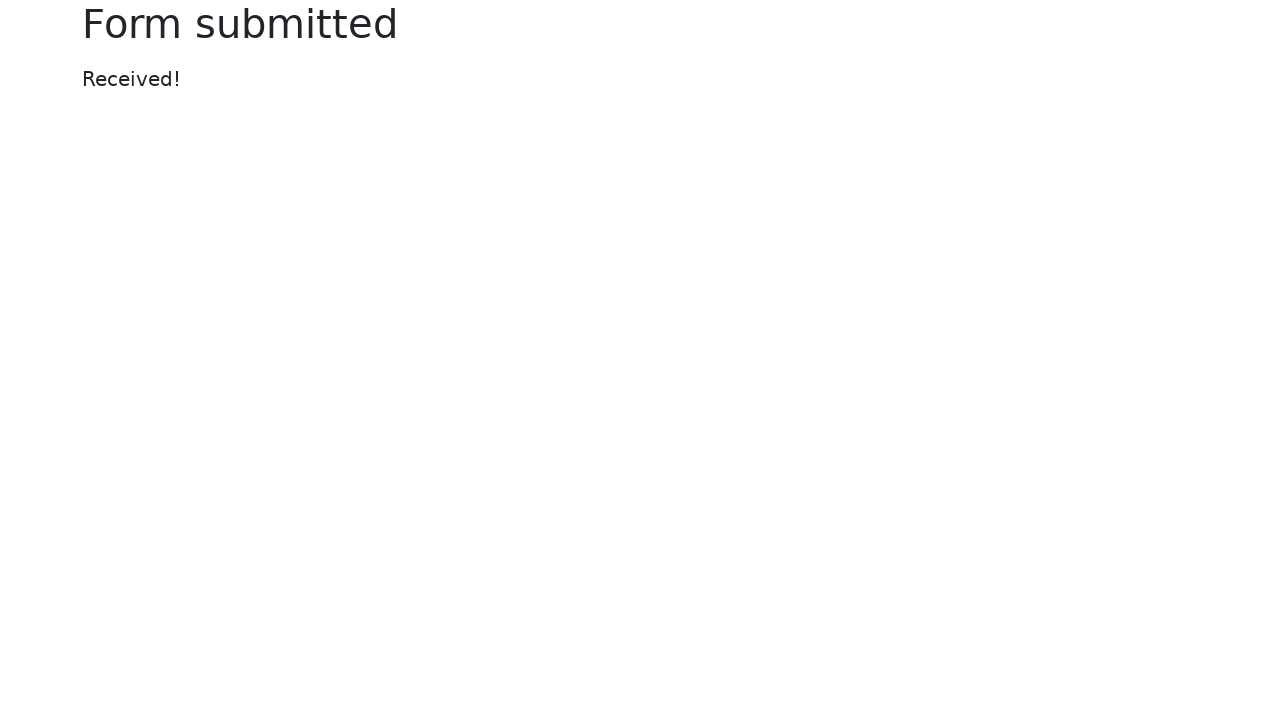

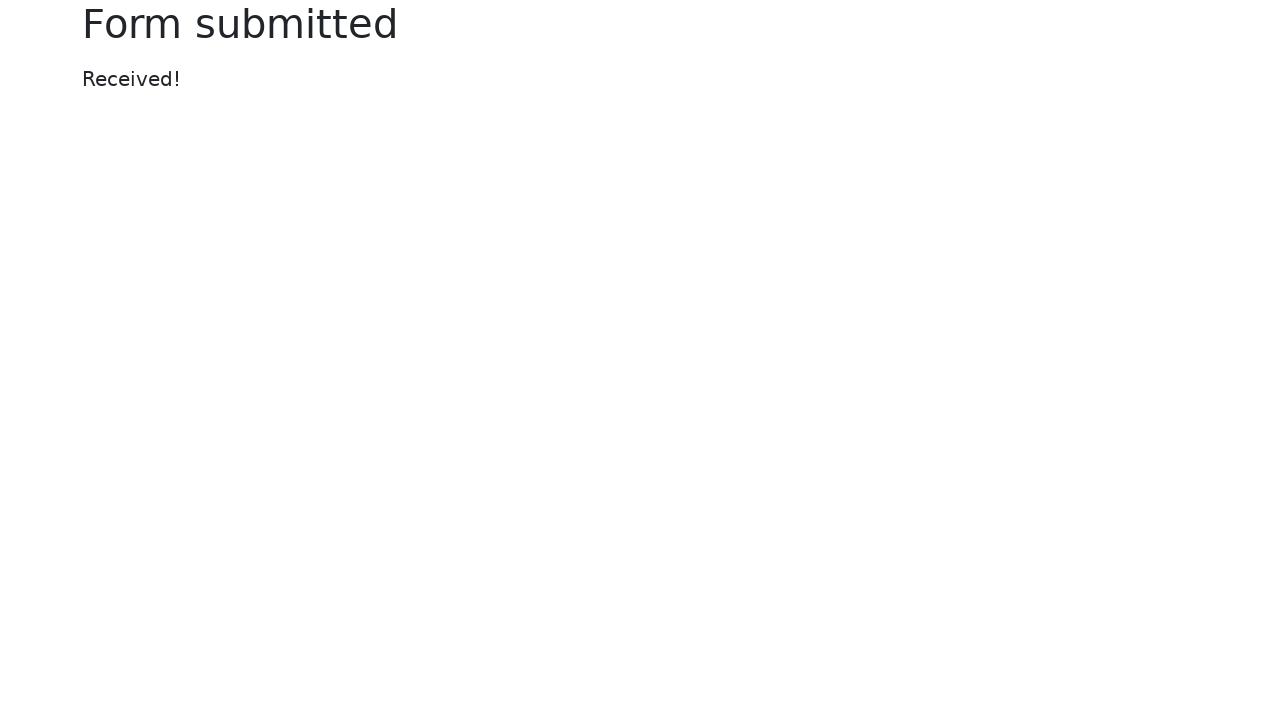